Visits Framer home page and clicks on the Pricing link, then verifies the pricing page title is displayed

Starting URL: https://www.framer.com

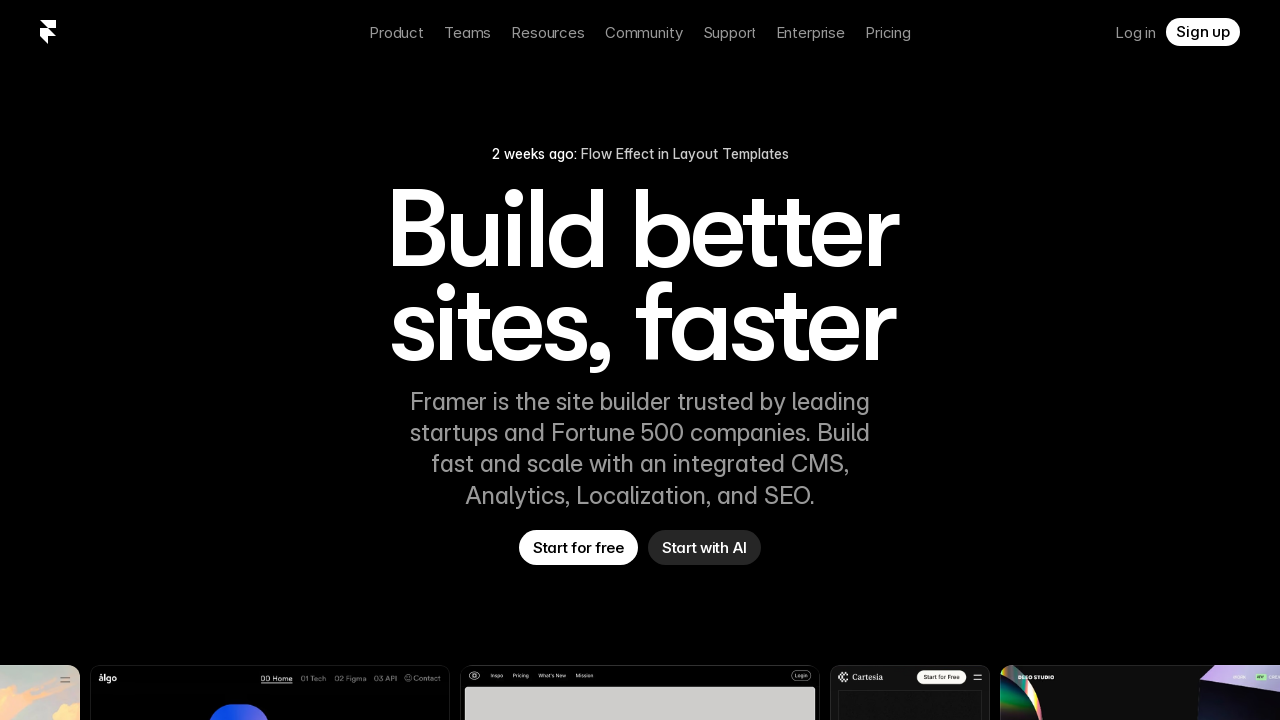

Navigated to Framer home page
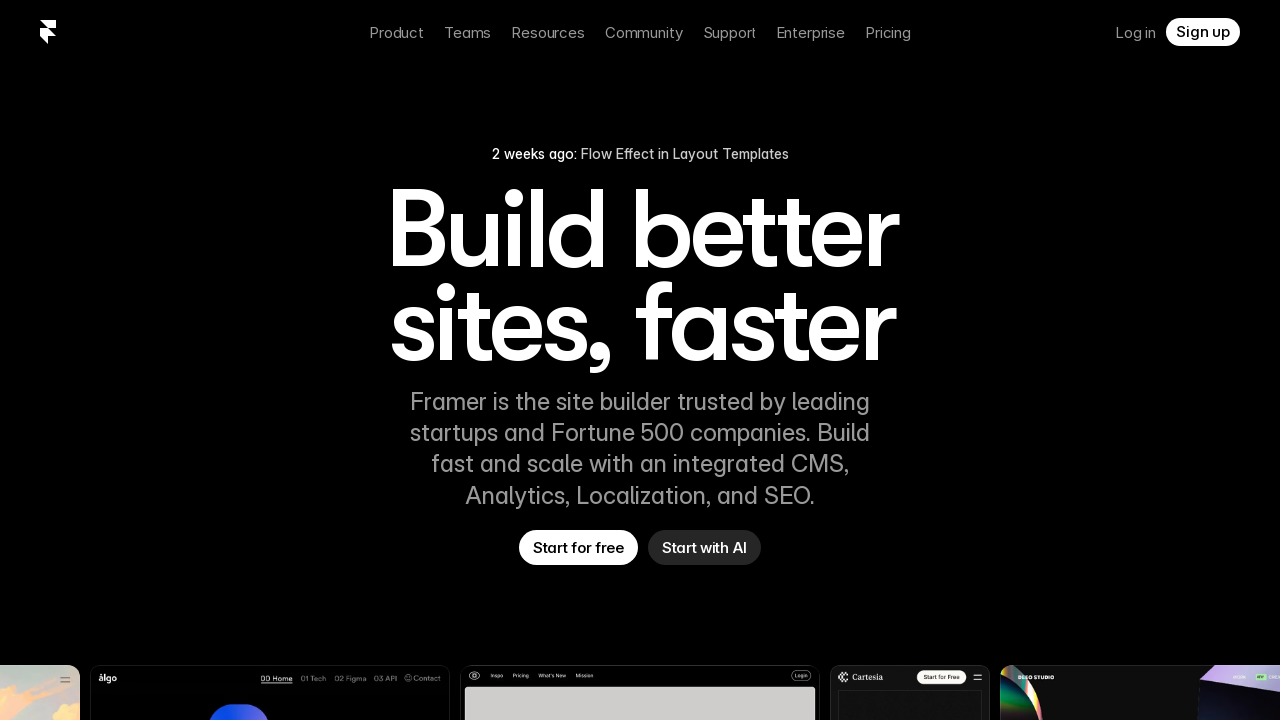

Clicked on Pricing link in navigation at (888, 32) on text=Pricing
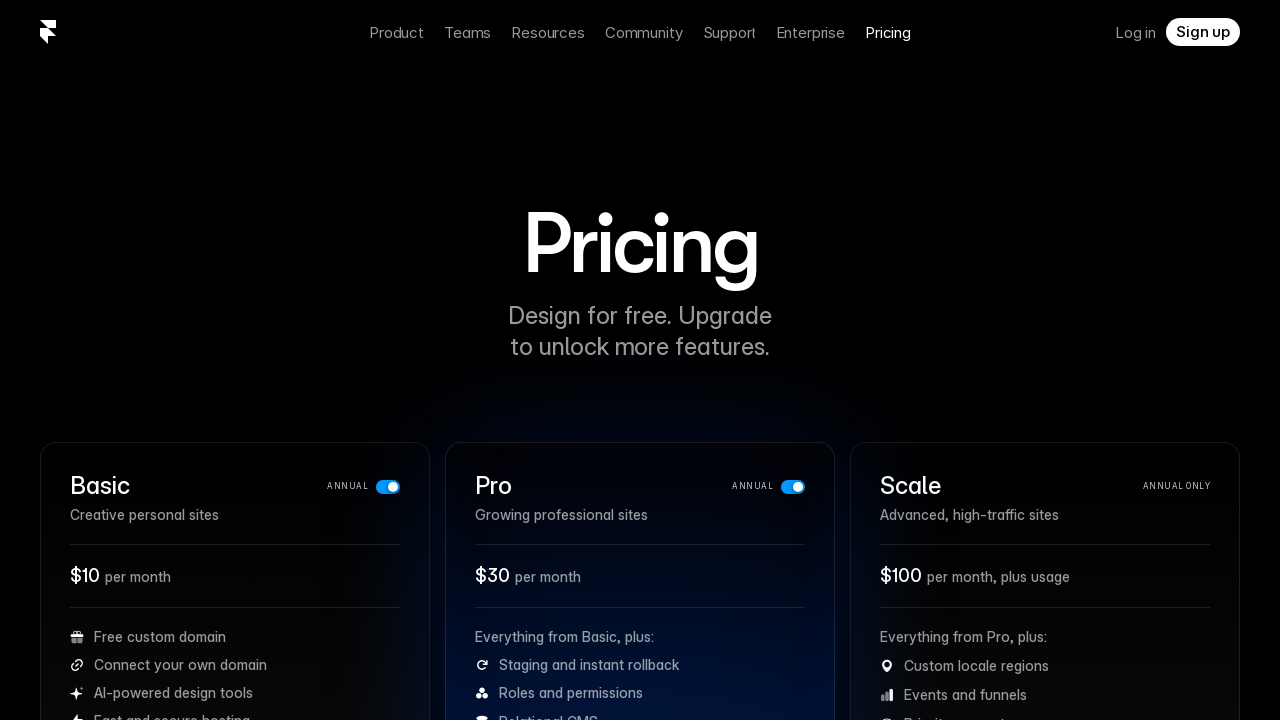

Pricing page title is displayed
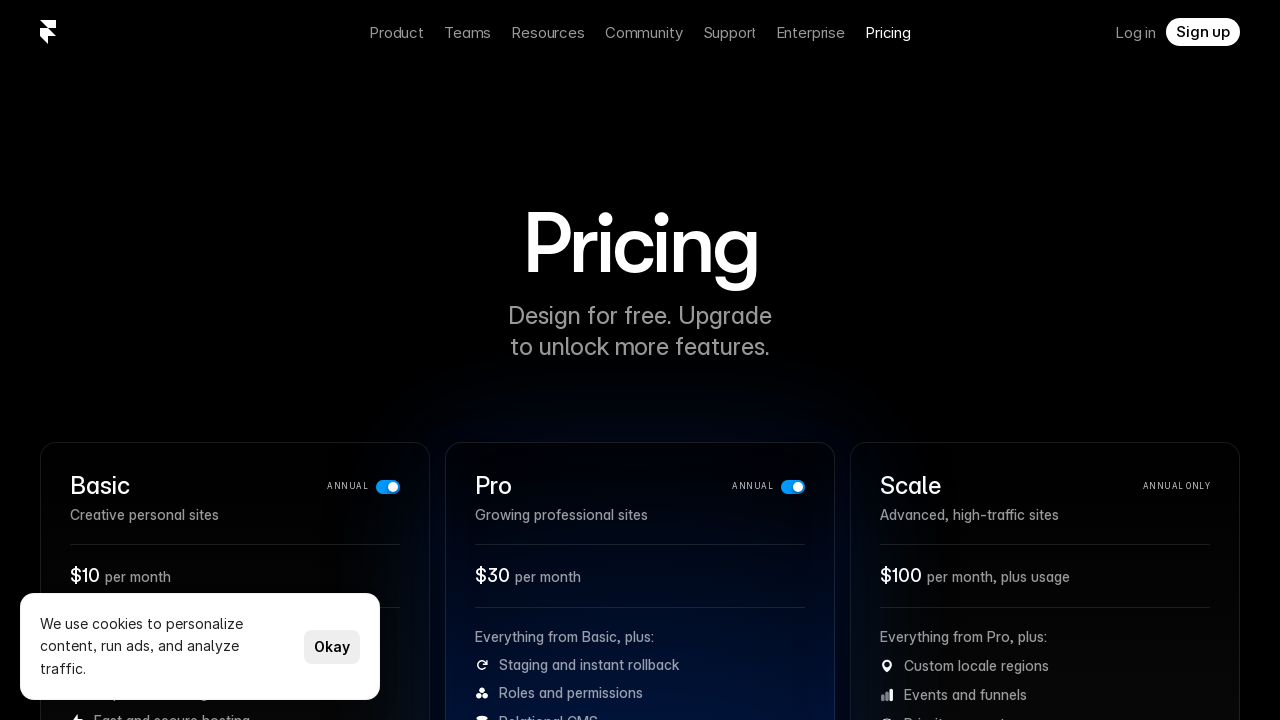

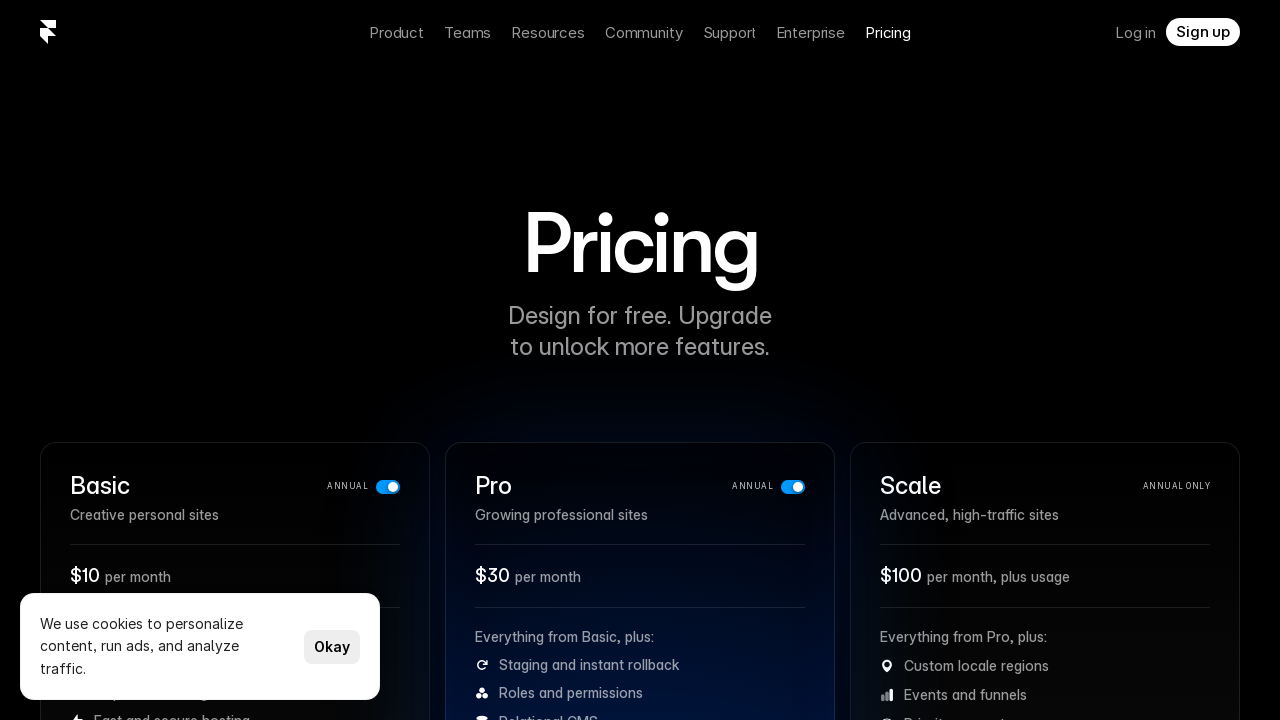